Tests editing a todo item by double-clicking, changing text, and pressing Enter

Starting URL: https://demo.playwright.dev/todomvc

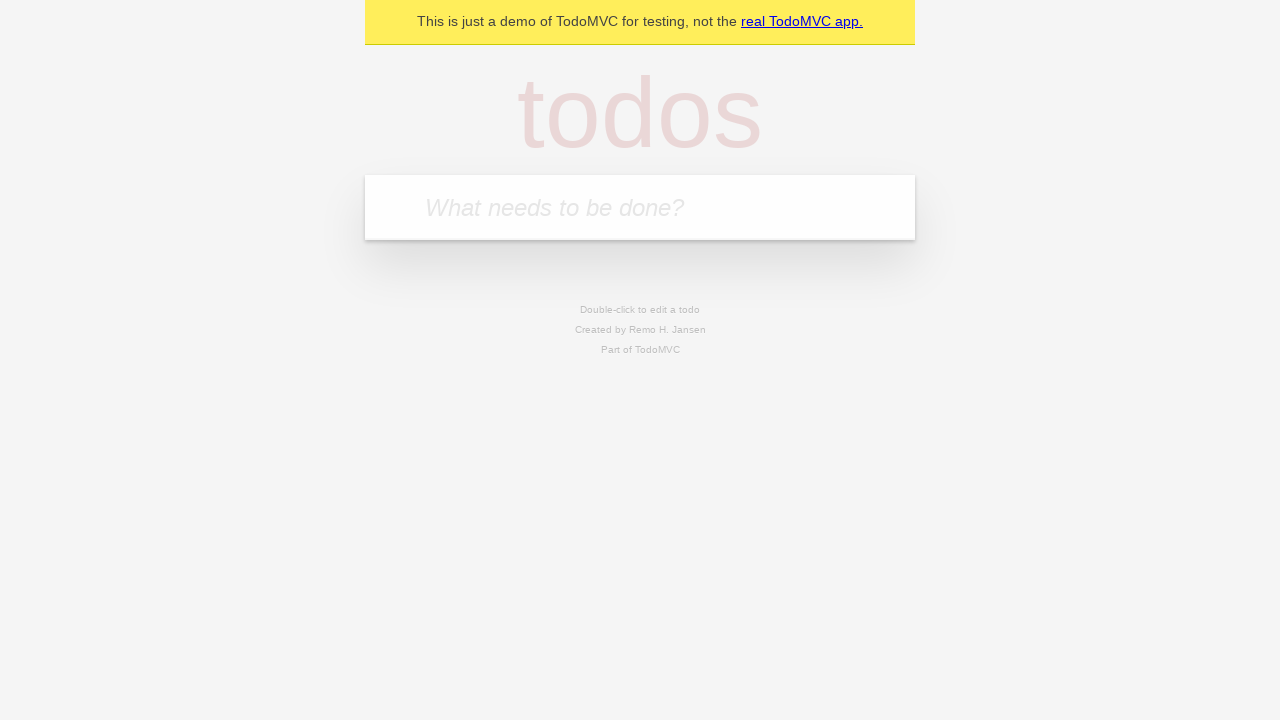

Filled todo input with 'buy some cheese' on internal:attr=[placeholder="What needs to be done?"i]
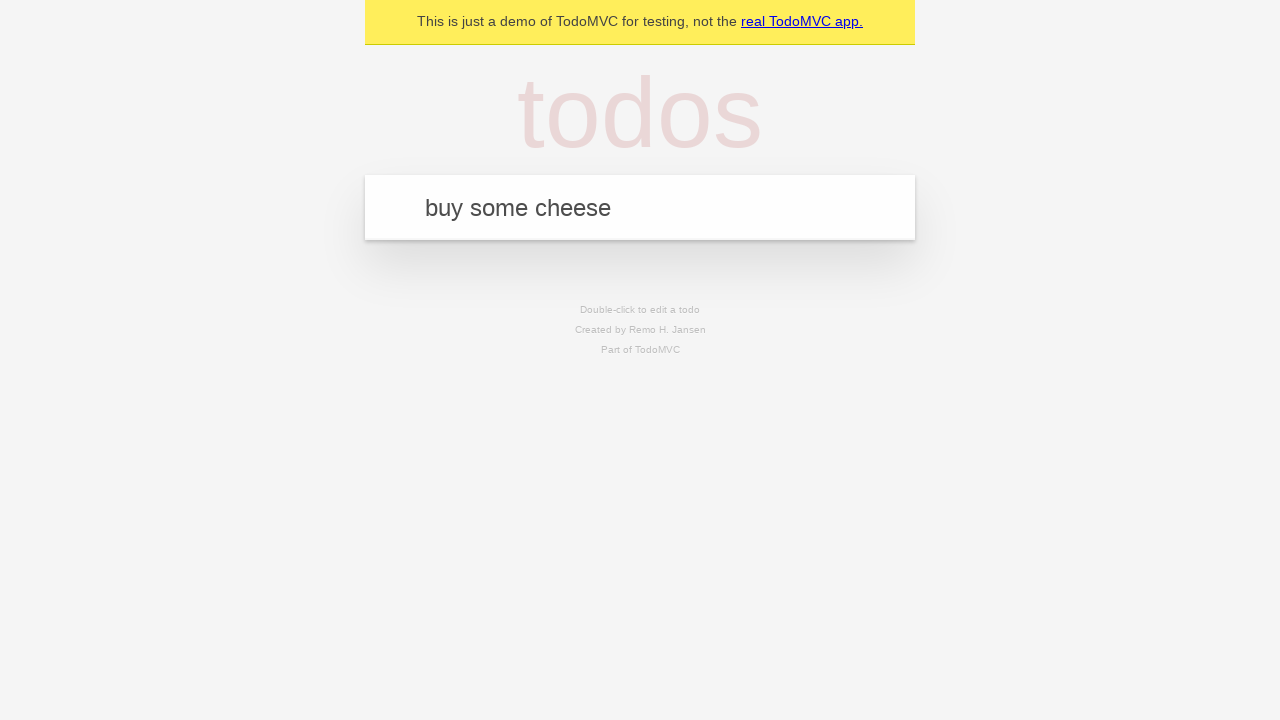

Pressed Enter to create todo 'buy some cheese' on internal:attr=[placeholder="What needs to be done?"i]
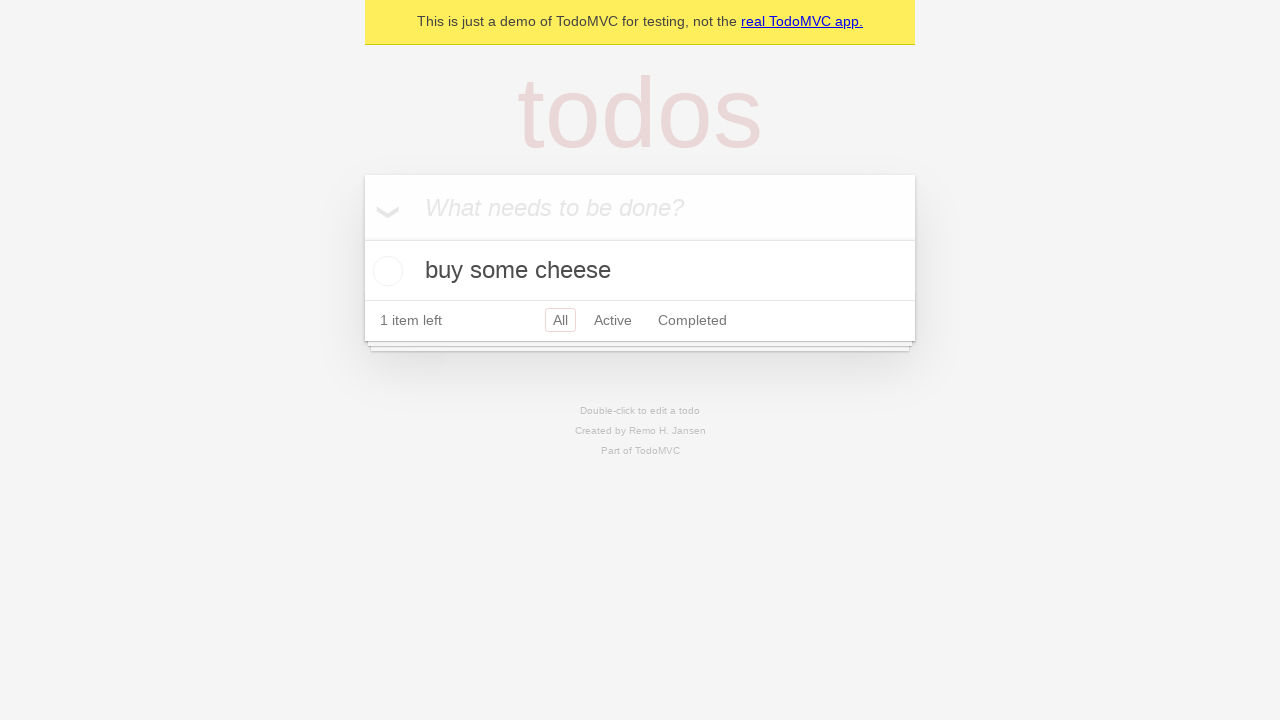

Filled todo input with 'feed the cat' on internal:attr=[placeholder="What needs to be done?"i]
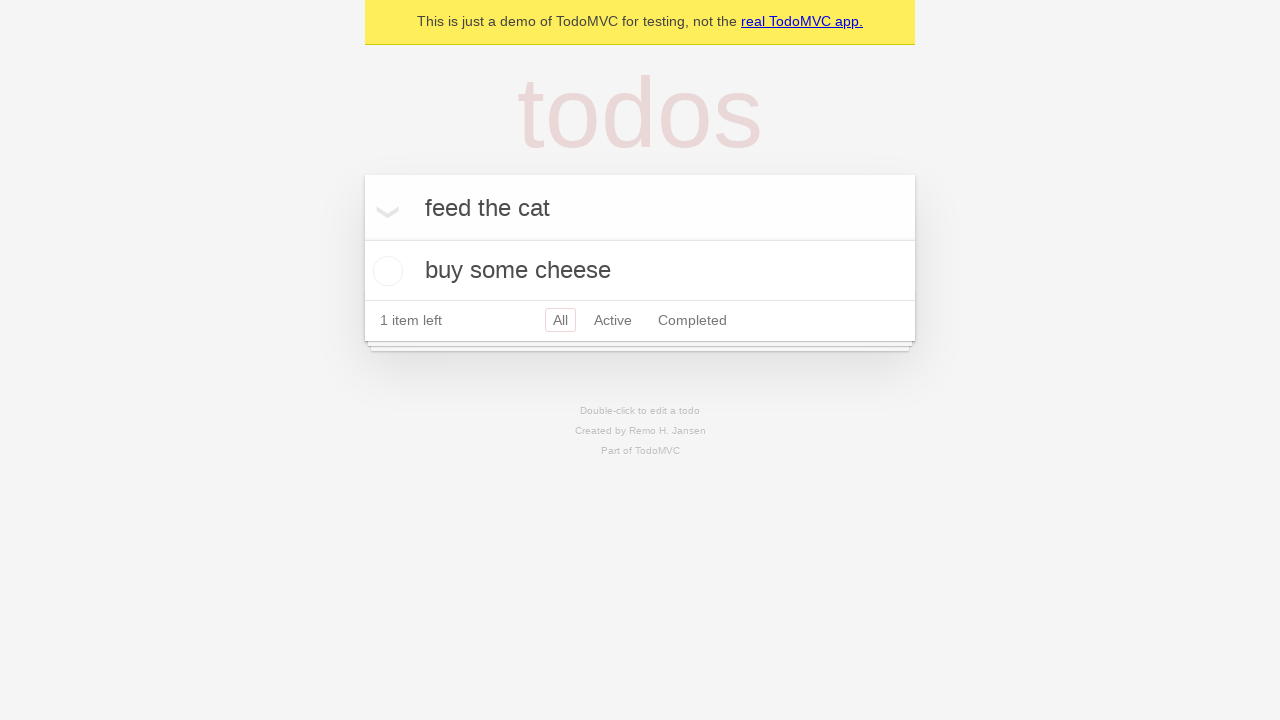

Pressed Enter to create todo 'feed the cat' on internal:attr=[placeholder="What needs to be done?"i]
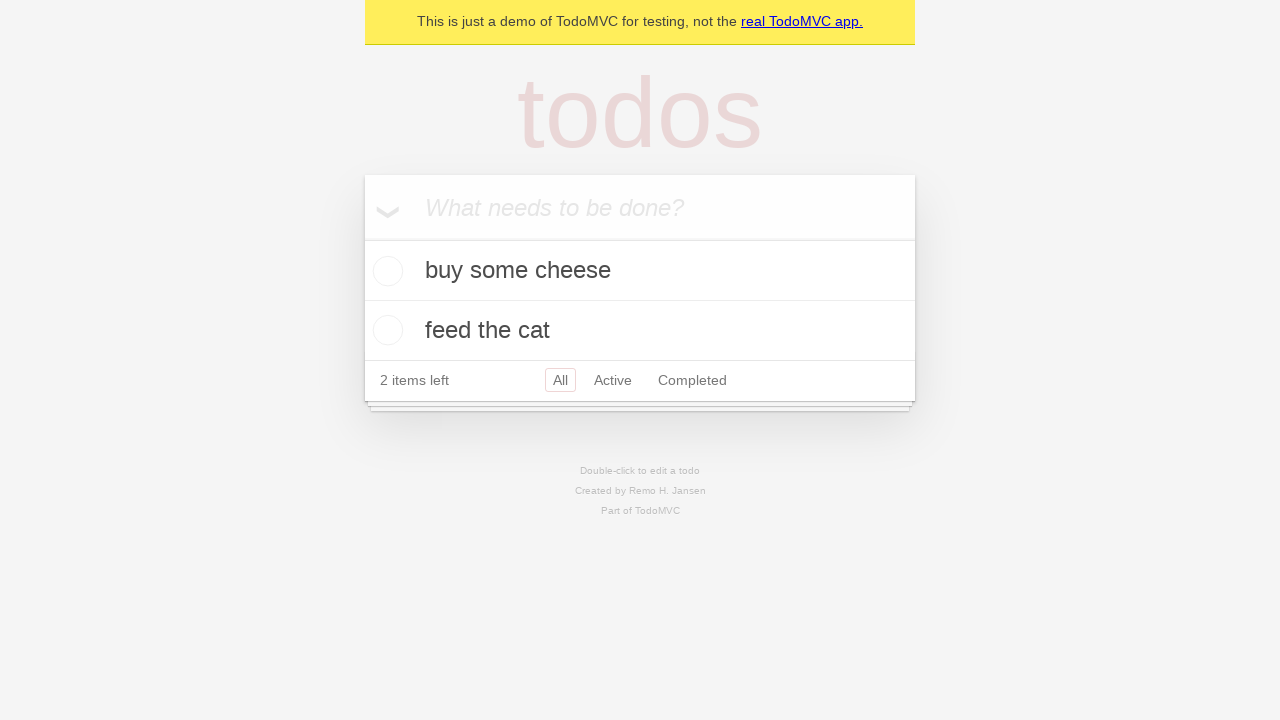

Filled todo input with 'book a doctors appointment' on internal:attr=[placeholder="What needs to be done?"i]
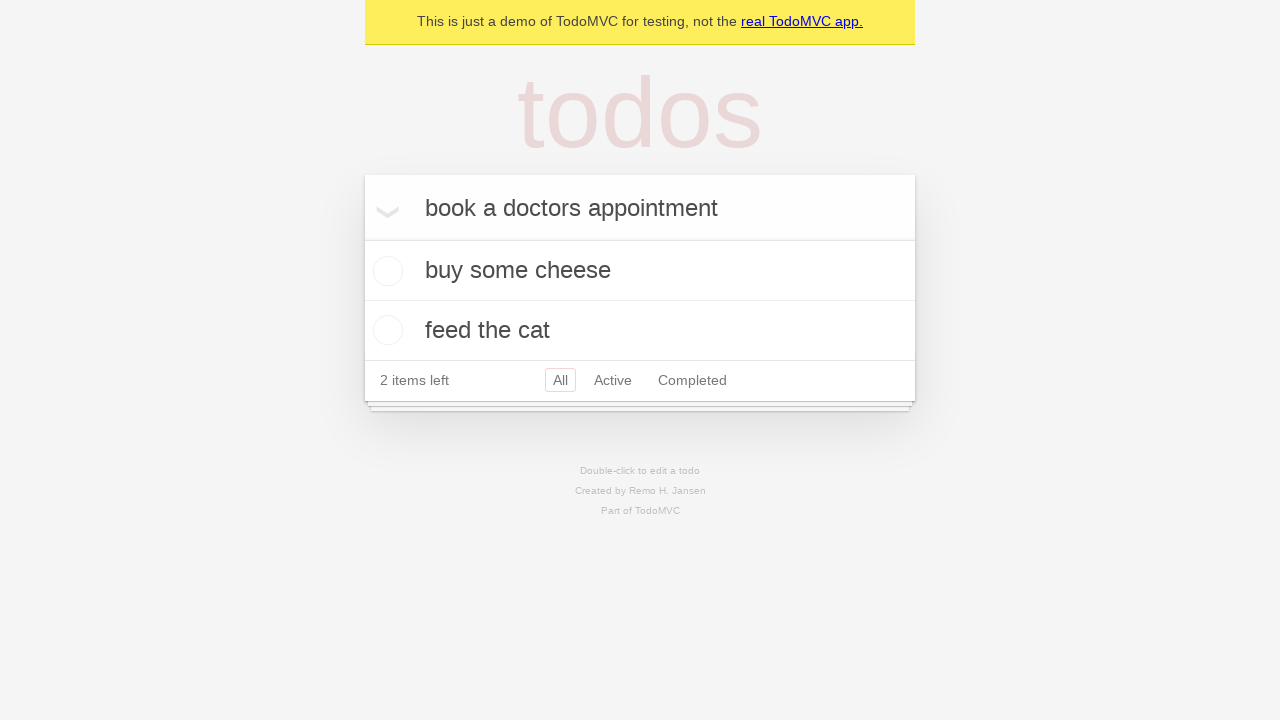

Pressed Enter to create todo 'book a doctors appointment' on internal:attr=[placeholder="What needs to be done?"i]
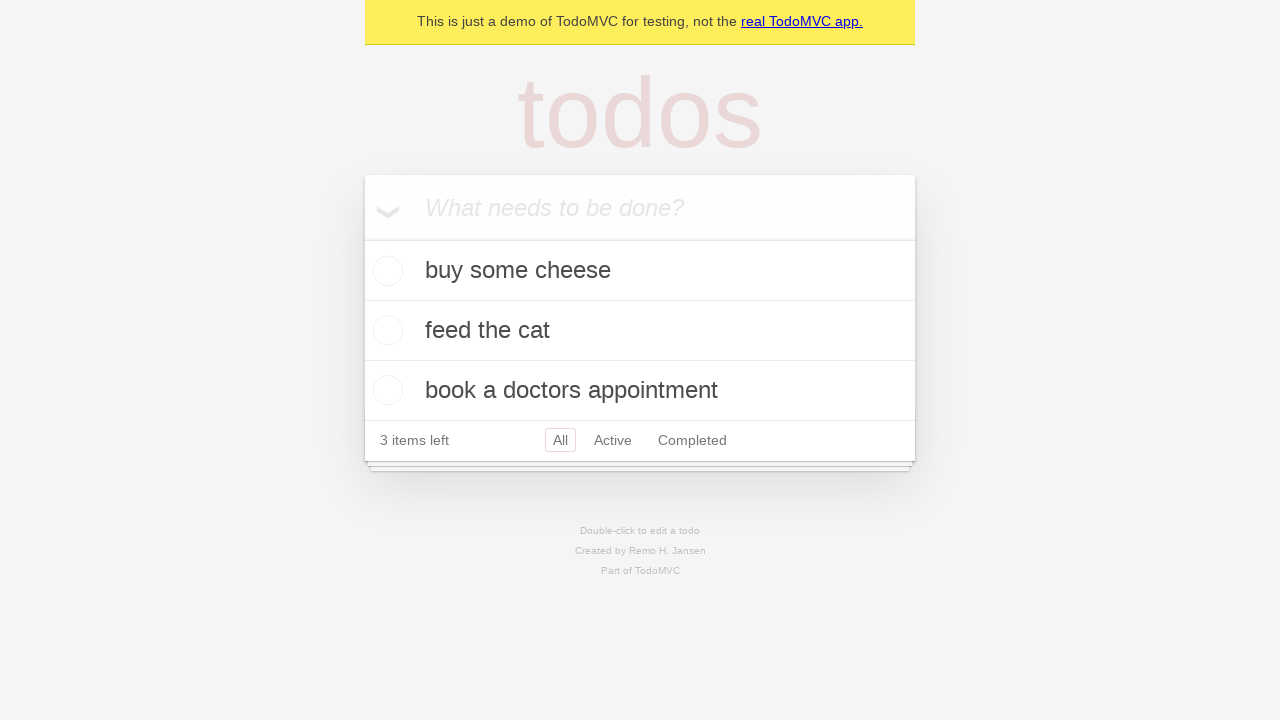

Waited for all 3 todo items to be created
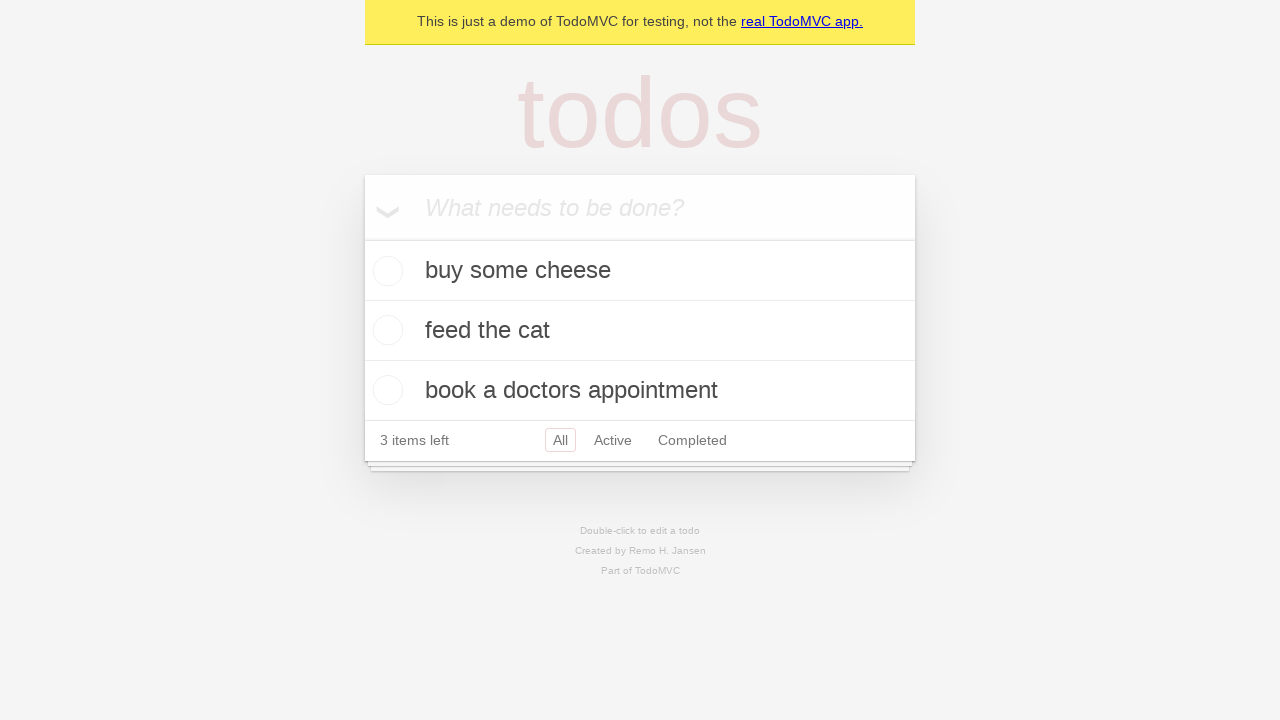

Double-clicked second todo item to enter edit mode at (640, 331) on internal:testid=[data-testid="todo-item"s] >> nth=1
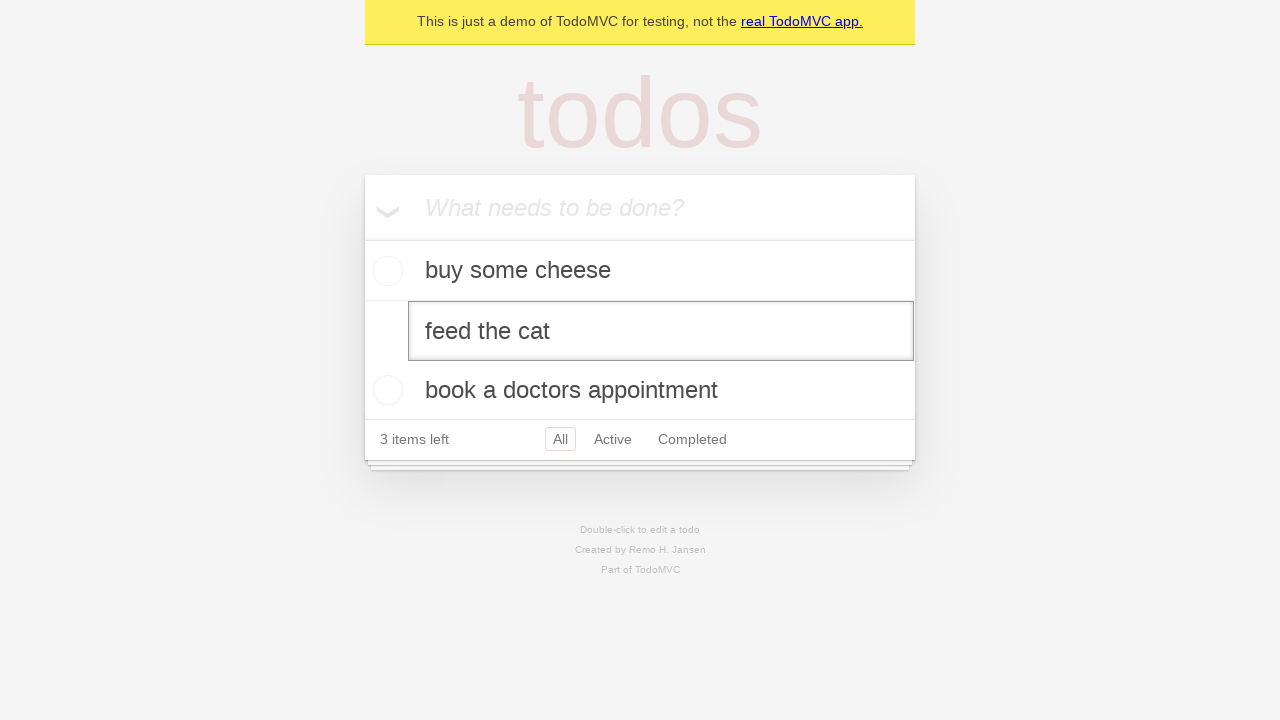

Changed todo text to 'buy some sausages' on internal:testid=[data-testid="todo-item"s] >> nth=1 >> internal:role=textbox[nam
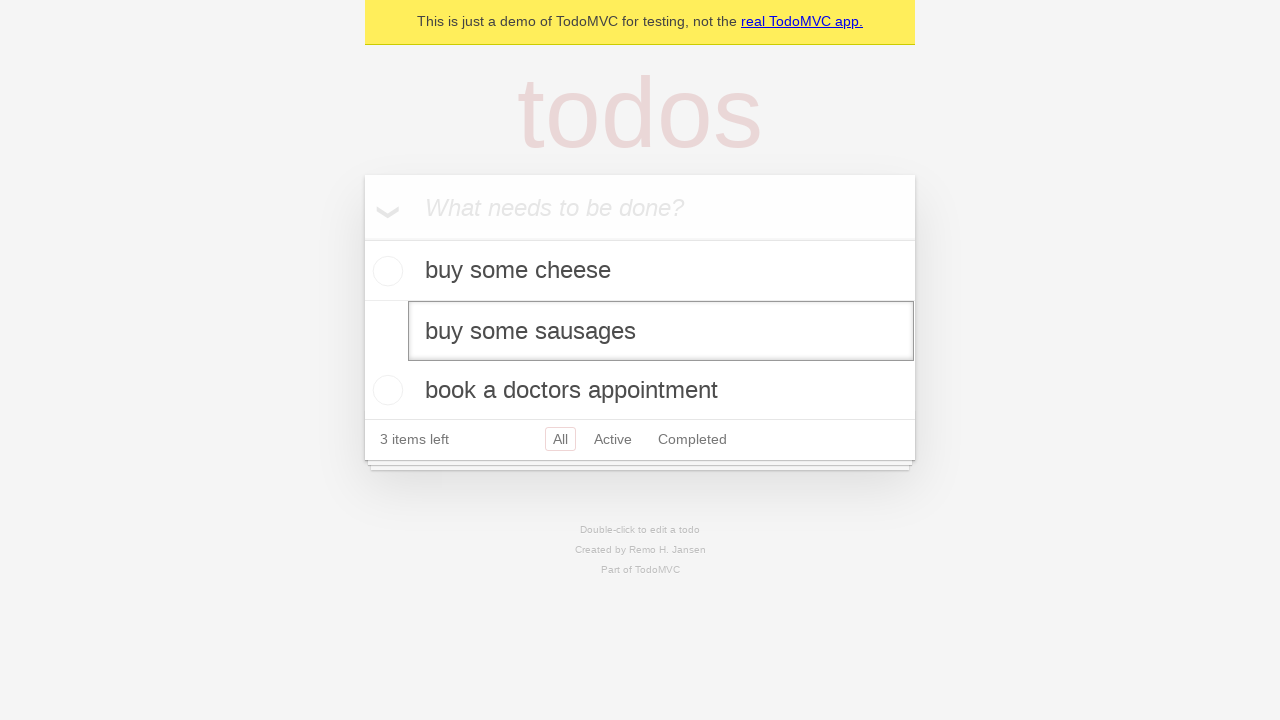

Pressed Enter to save edited todo item on internal:testid=[data-testid="todo-item"s] >> nth=1 >> internal:role=textbox[nam
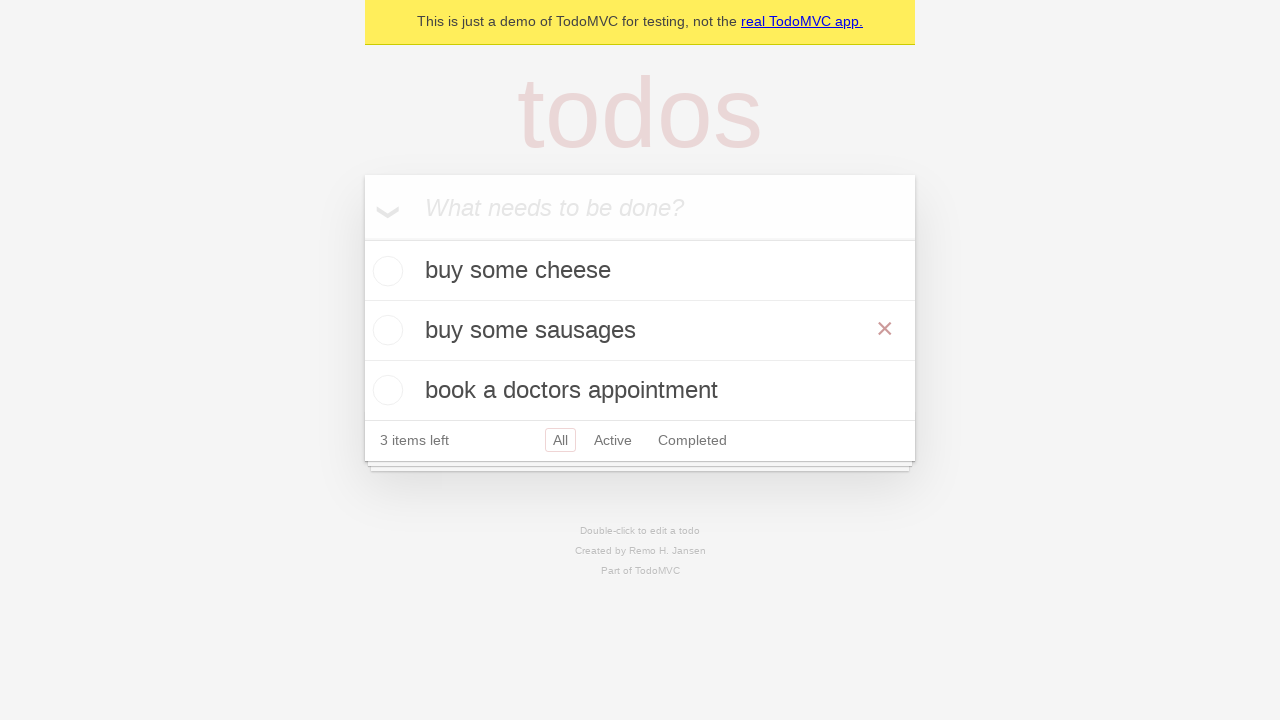

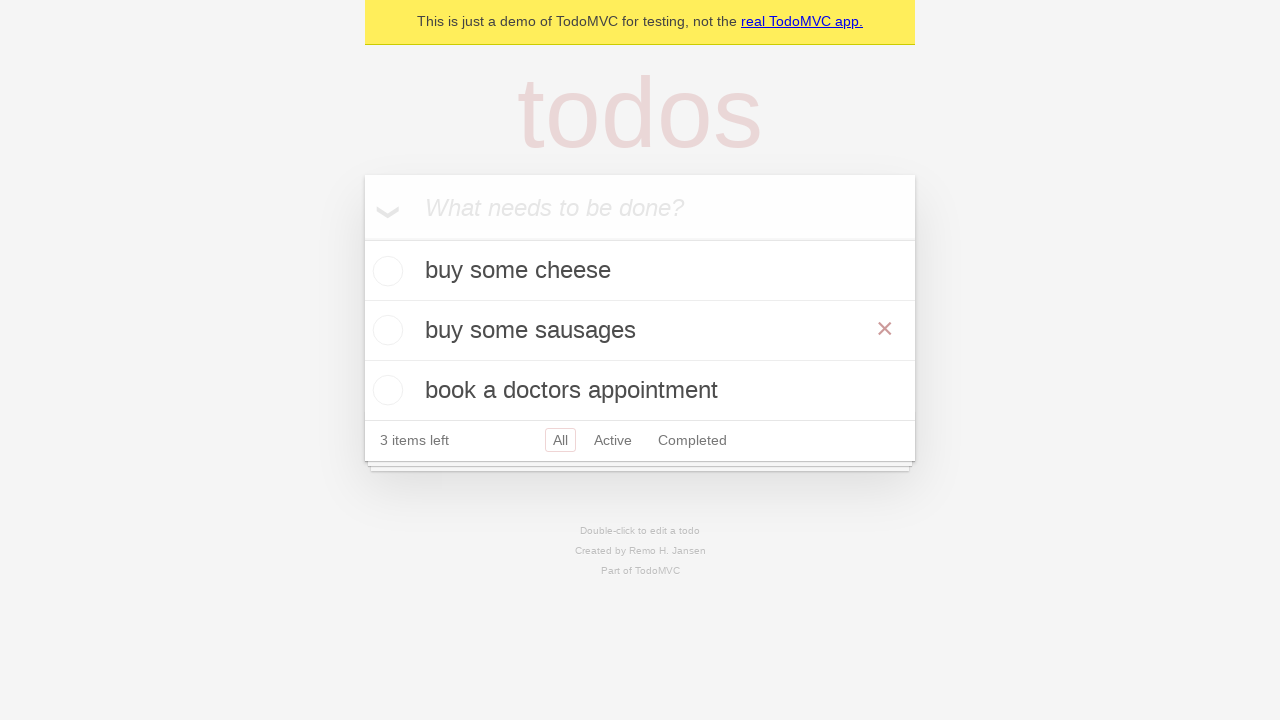